Tests the user registration form by filling out all required fields (personal information, address, and account credentials) and submitting the registration form.

Starting URL: https://parabank.parasoft.com/parabank/register.htm

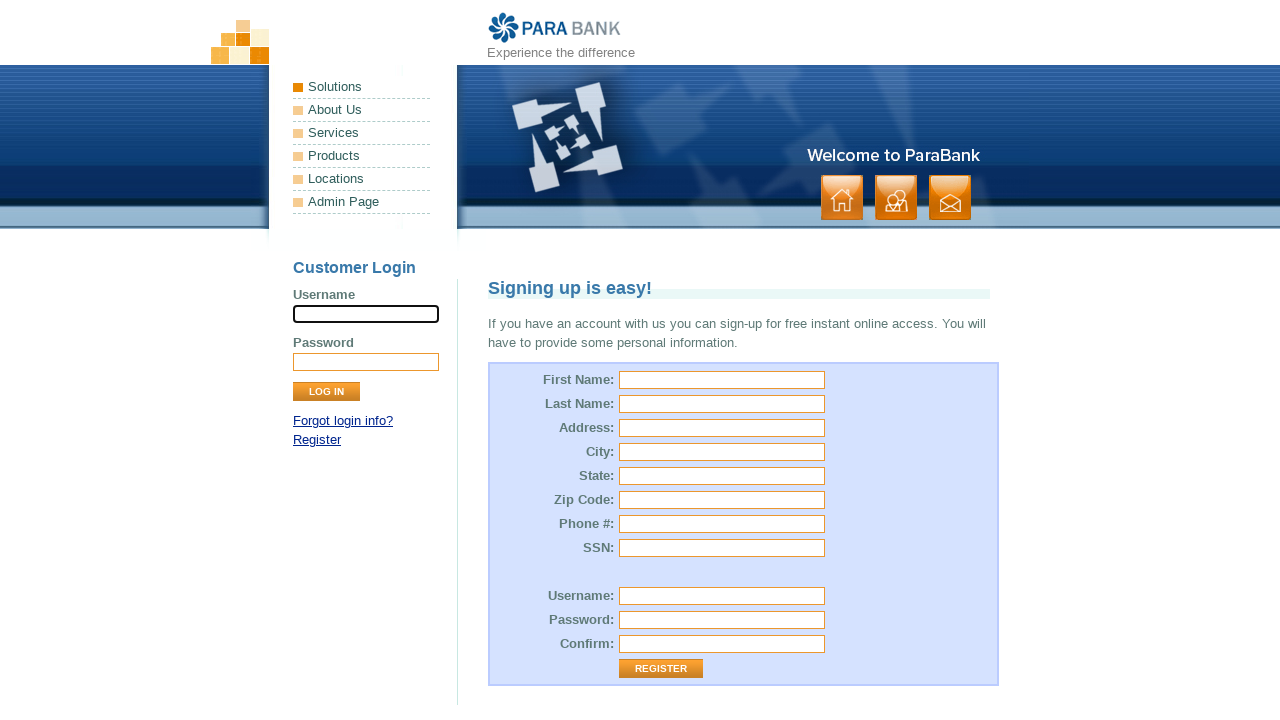

Filled first name field with 'Gojo' on #customer\.firstName
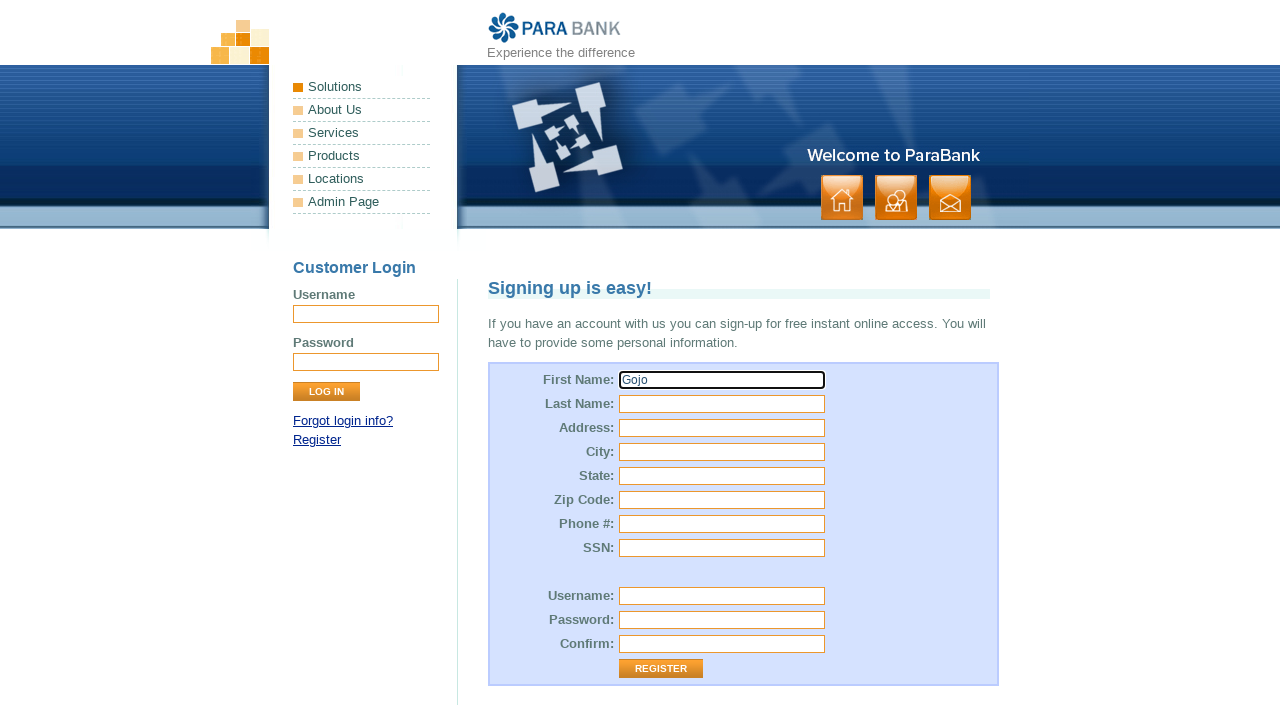

Filled last name field with 'Satoru' on #customer\.lastName
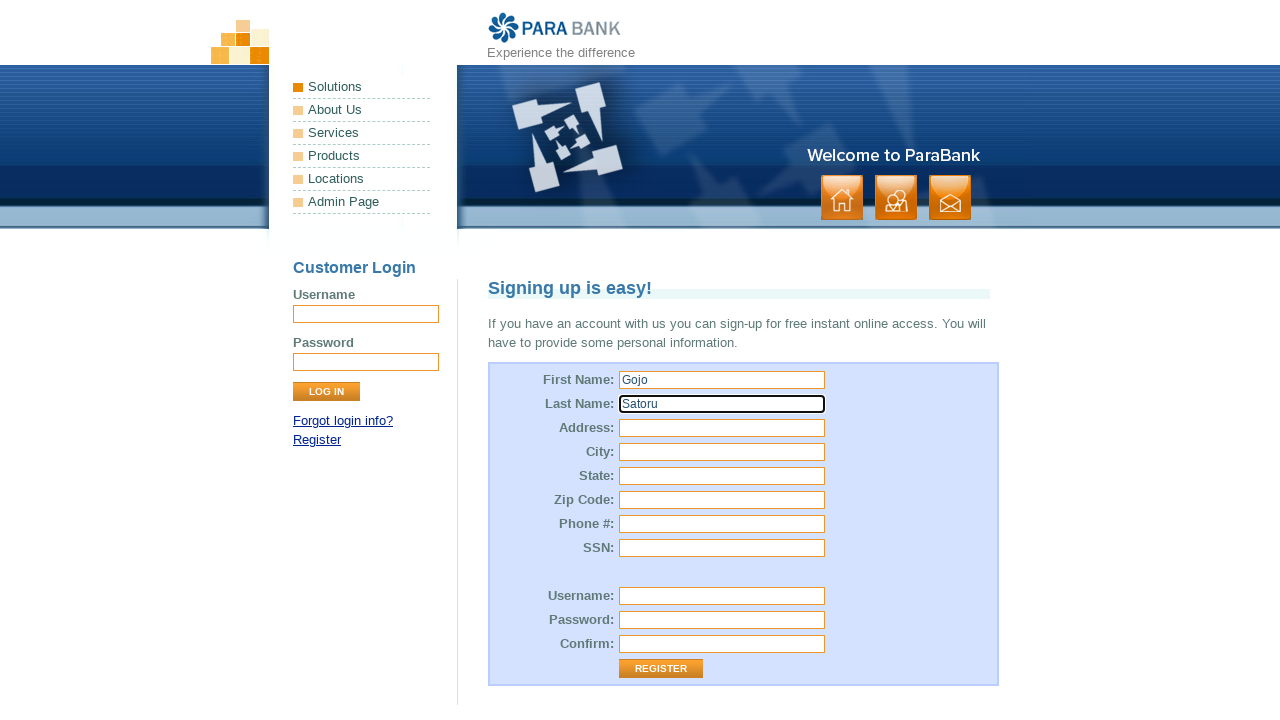

Filled street address field with 'Metropolitan Curse Dr' on #customer\.address\.street
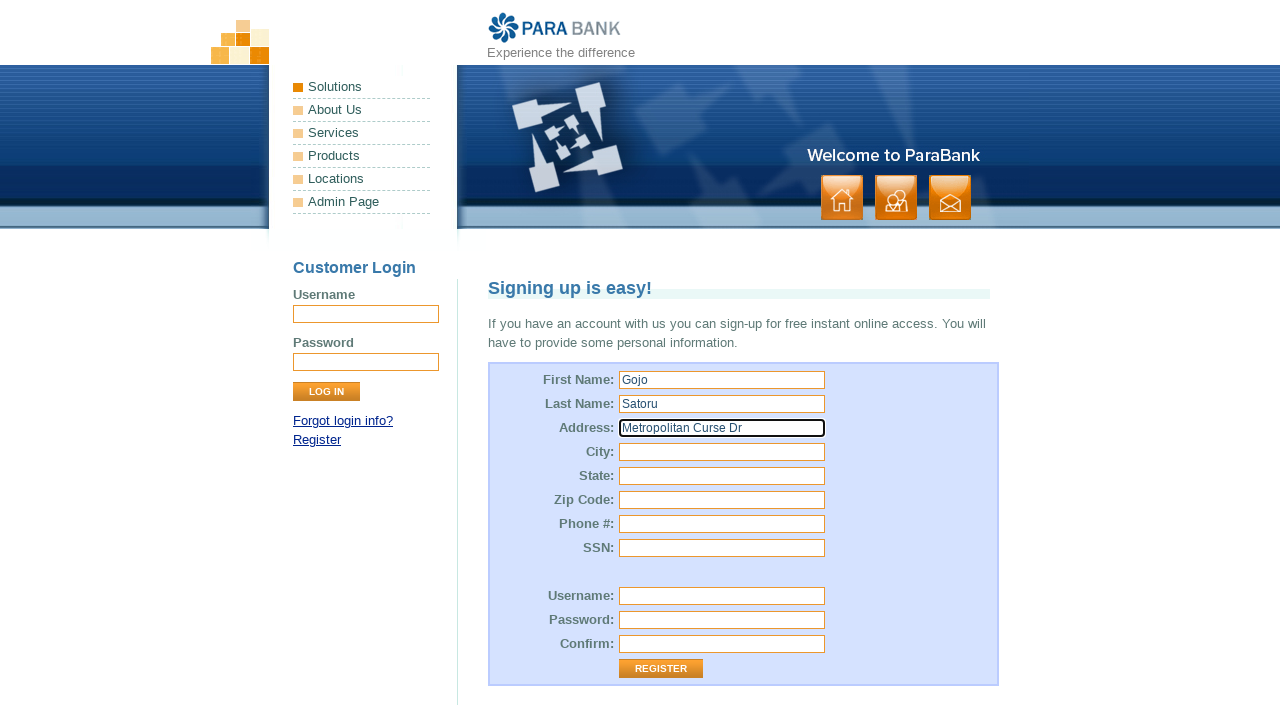

Filled city field with 'Iwate' on #customer\.address\.city
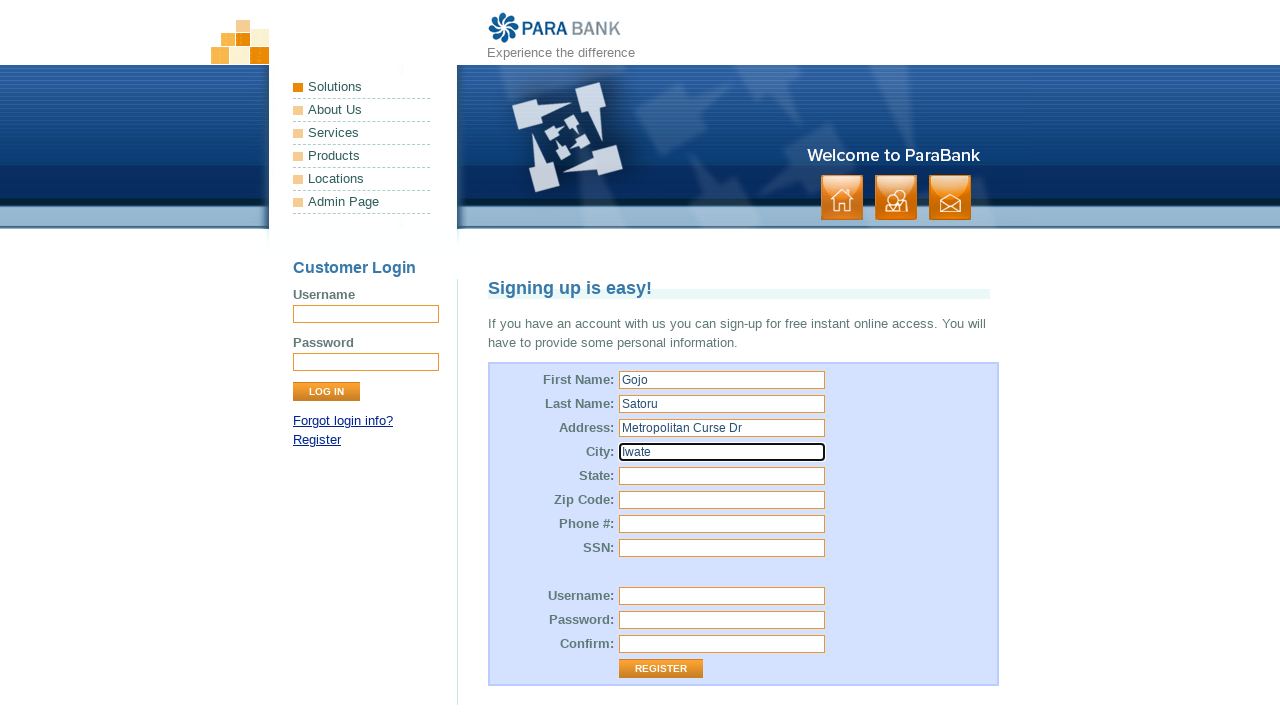

Filled state field with 'Honshu' on #customer\.address\.state
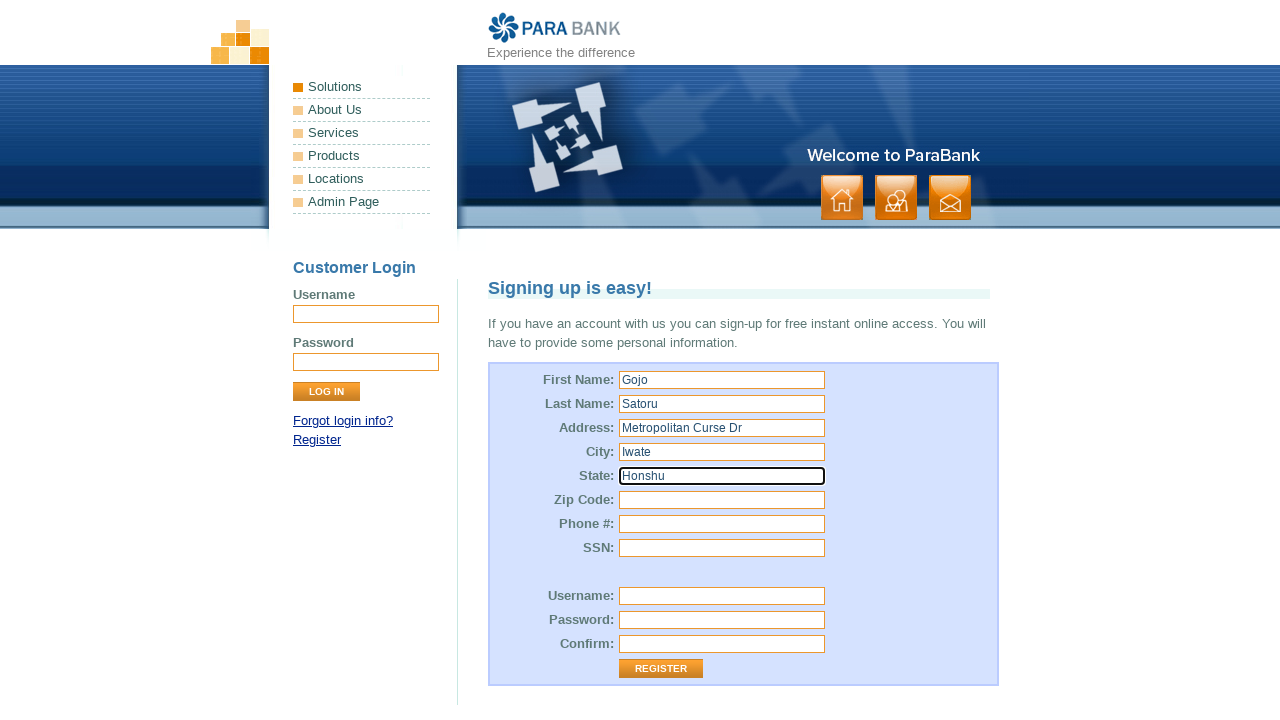

Filled zip code field with '190-0100' on #customer\.address\.zipCode
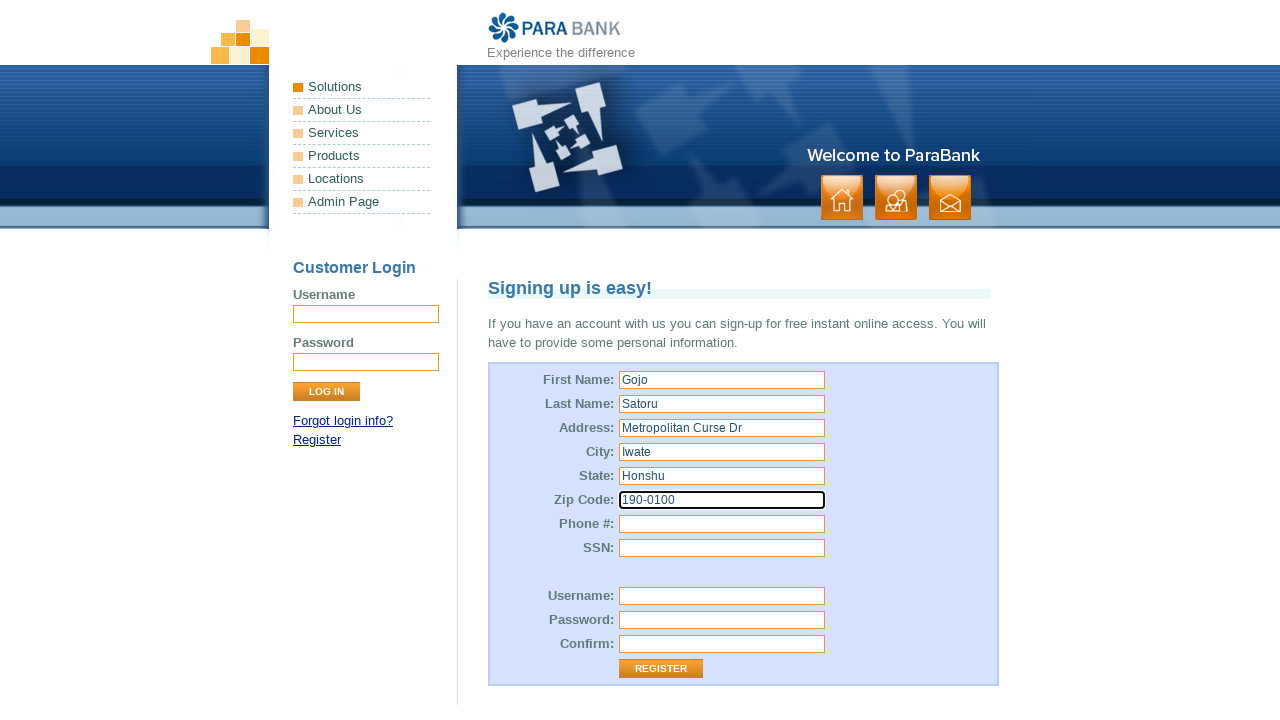

Filled phone number field with '080-1234-5678' on #customer\.phoneNumber
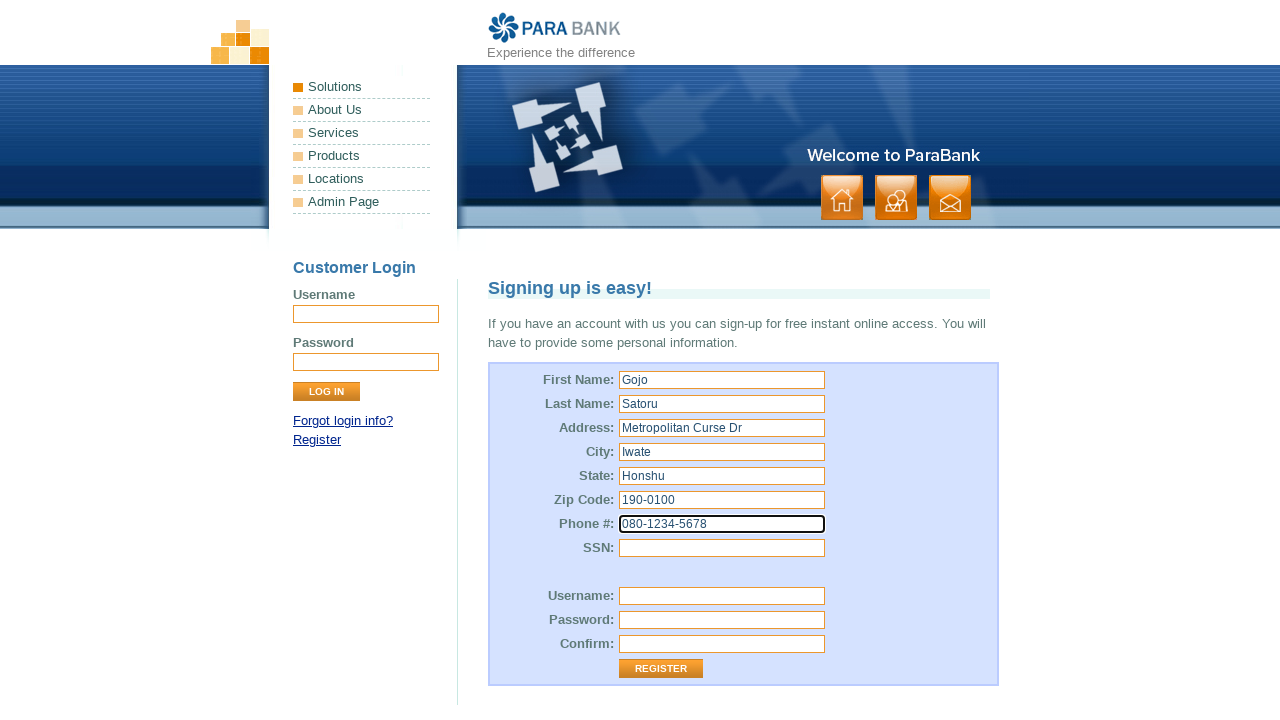

Filled SSN field with '123-45-6789' on #customer\.ssn
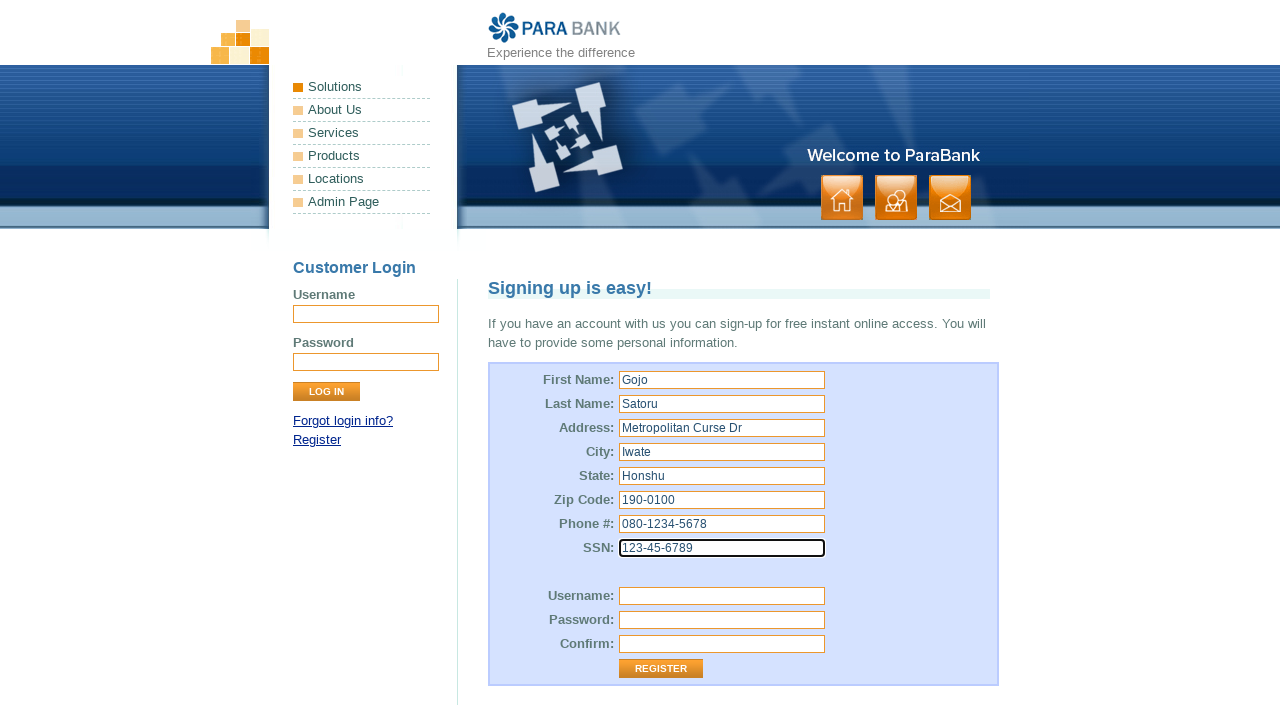

Filled username field with 'JJKStrongest' on #customer\.username
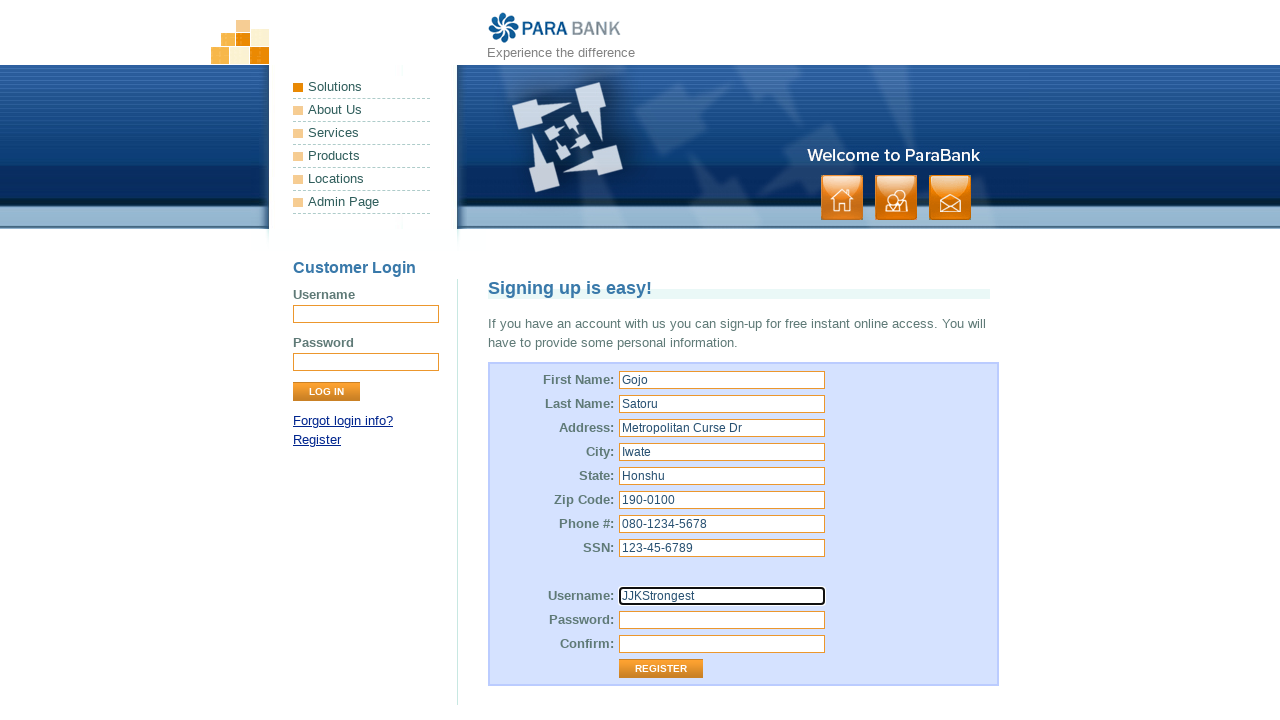

Filled password field with 'GojoGoat' on #customer\.password
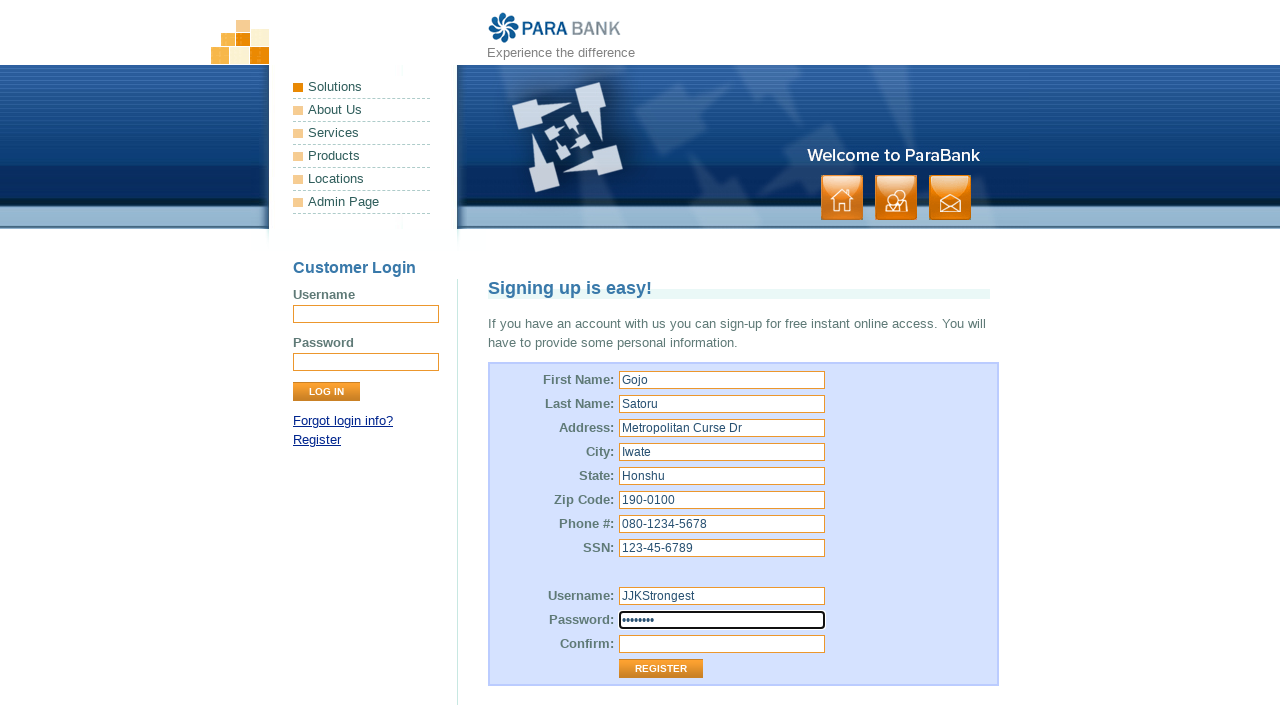

Filled repeated password field with 'GojoGoat' on #repeatedPassword
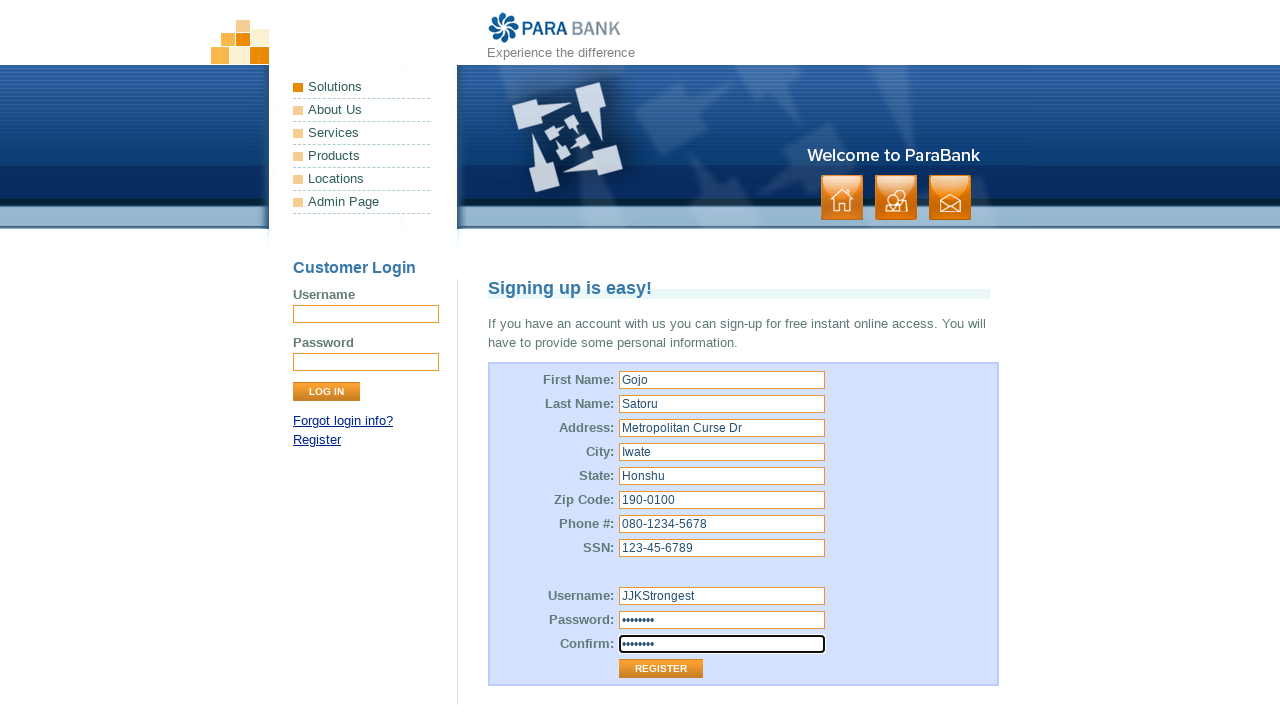

Clicked submit button to register user at (896, 198) on .button
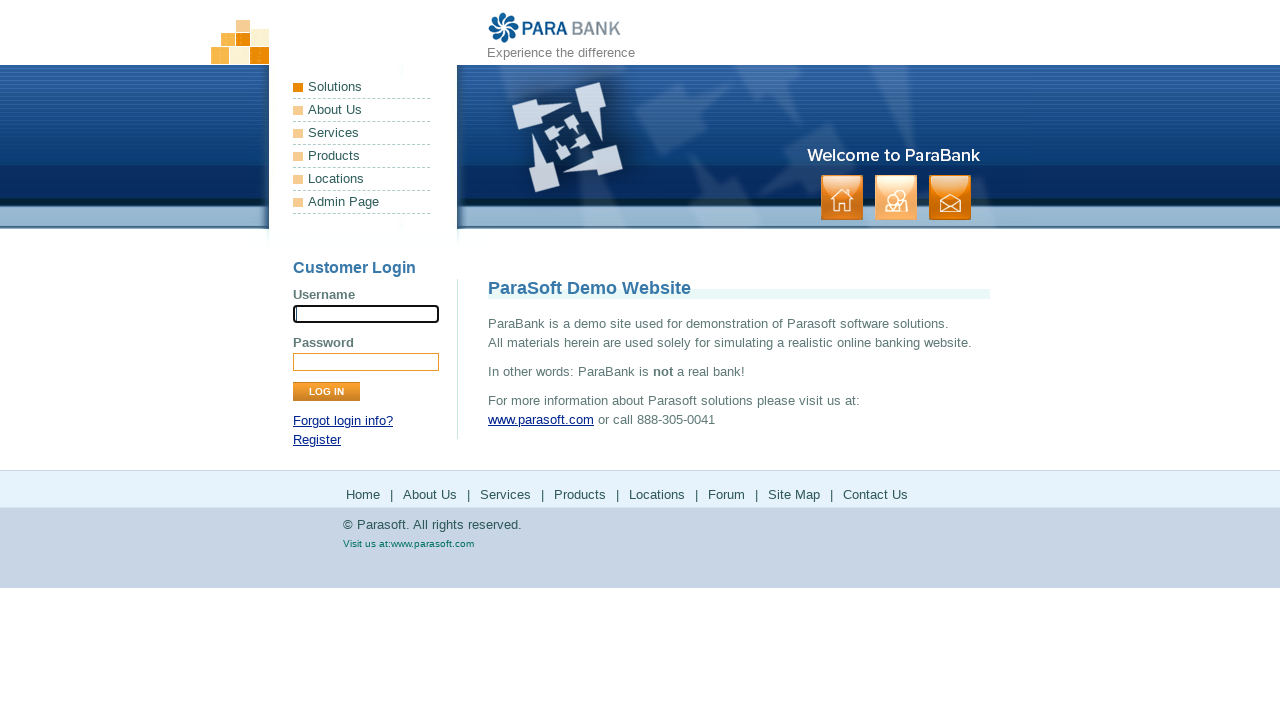

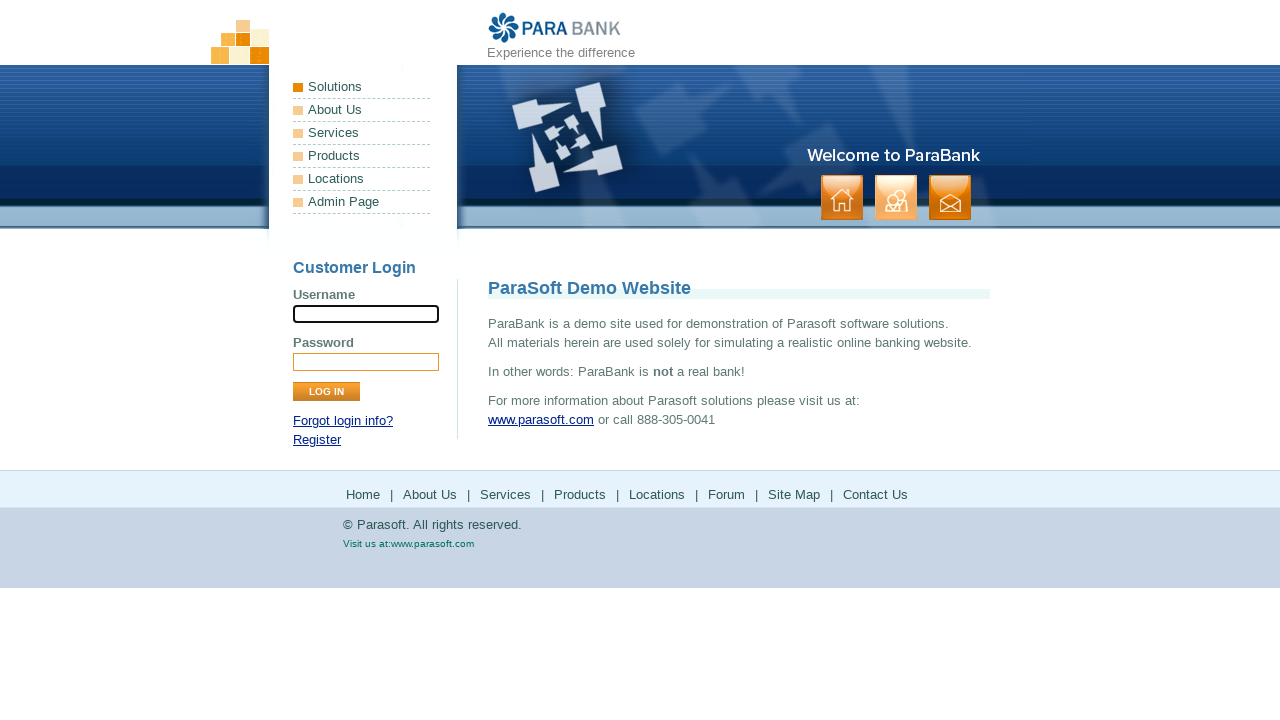